Tests opening a new window by clicking a link that opens in a new window

Starting URL: https://dgotlieb.github.io/Navigation/Navigation.html

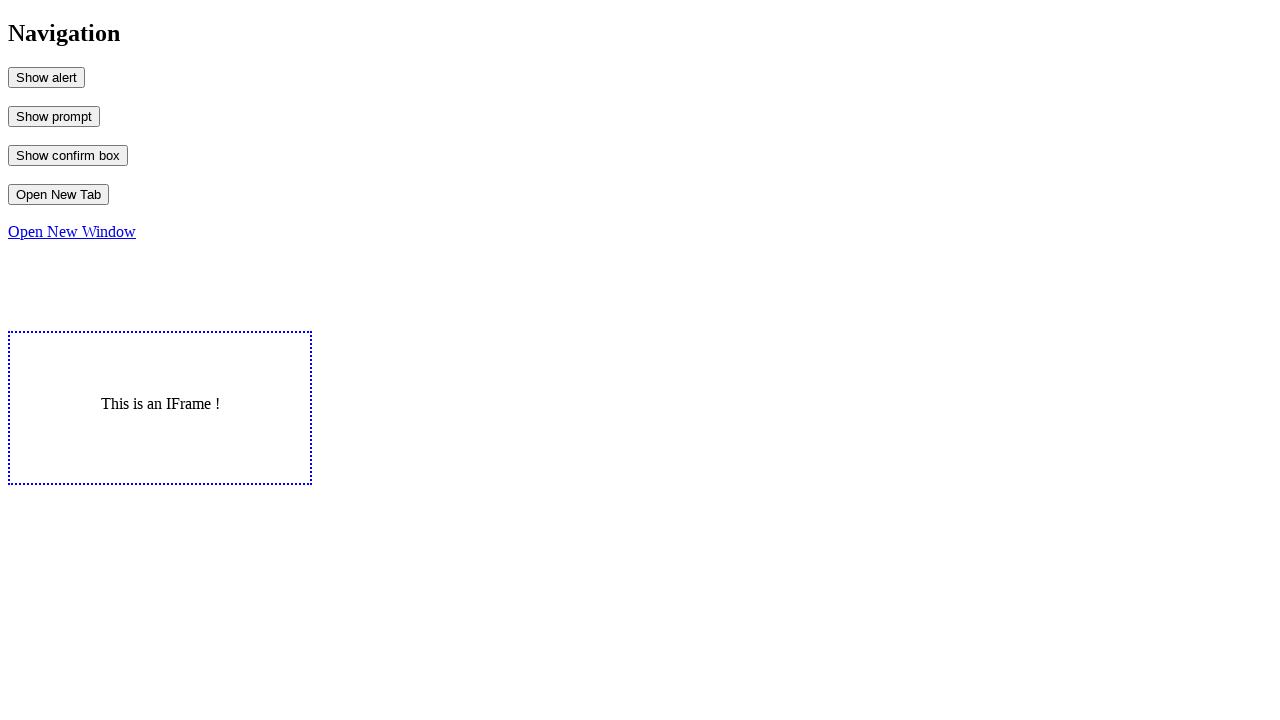

Clicked link to open new window at (72, 231) on a[href='newWindow.html']
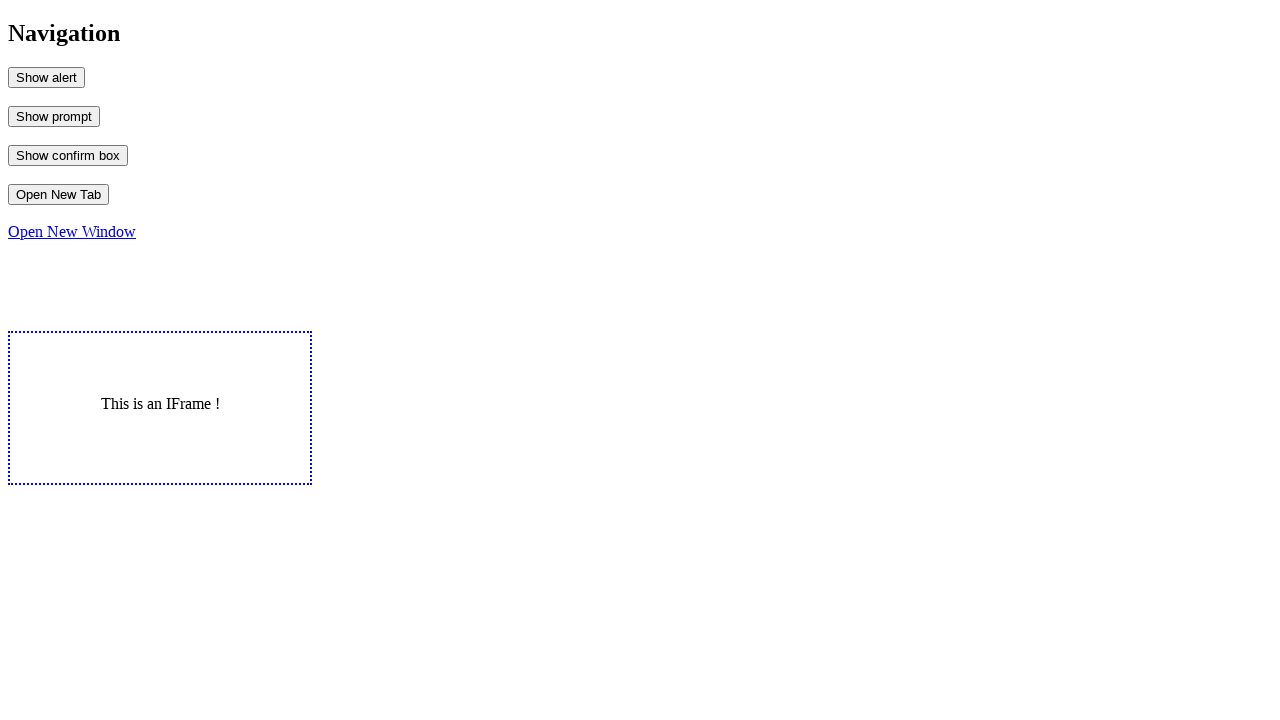

New window popup captured
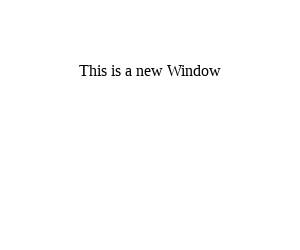

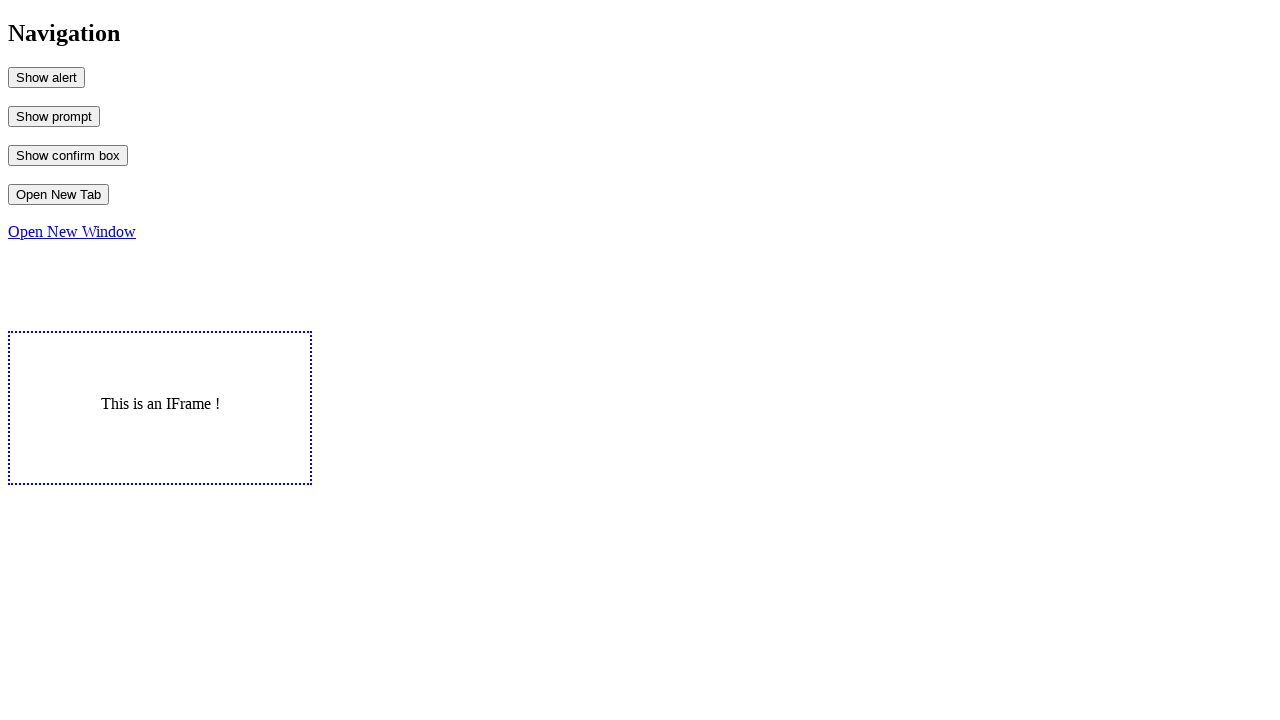